Tests drag and drop functionality by dragging a draggable element and dropping it onto a droppable target element on the jQuery UI demo page

Starting URL: https://jqueryui.com/resources/demos/droppable/default.html

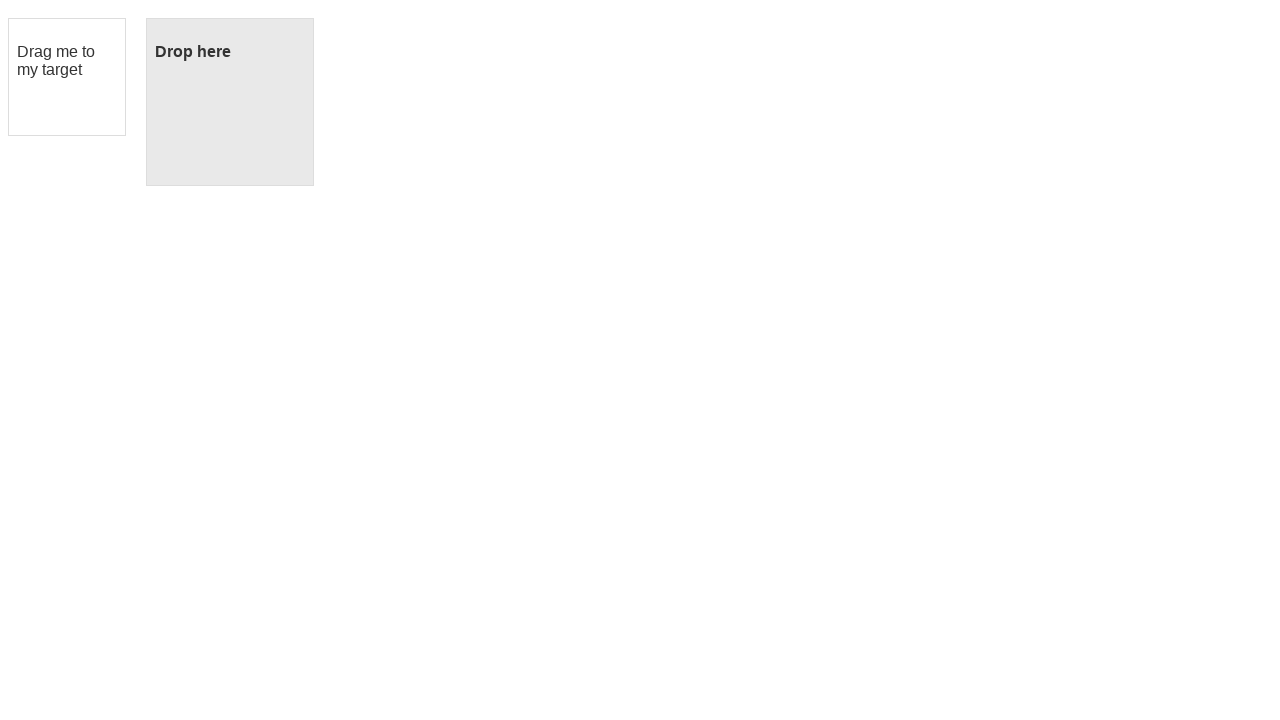

Navigated to jQuery UI droppable demo page
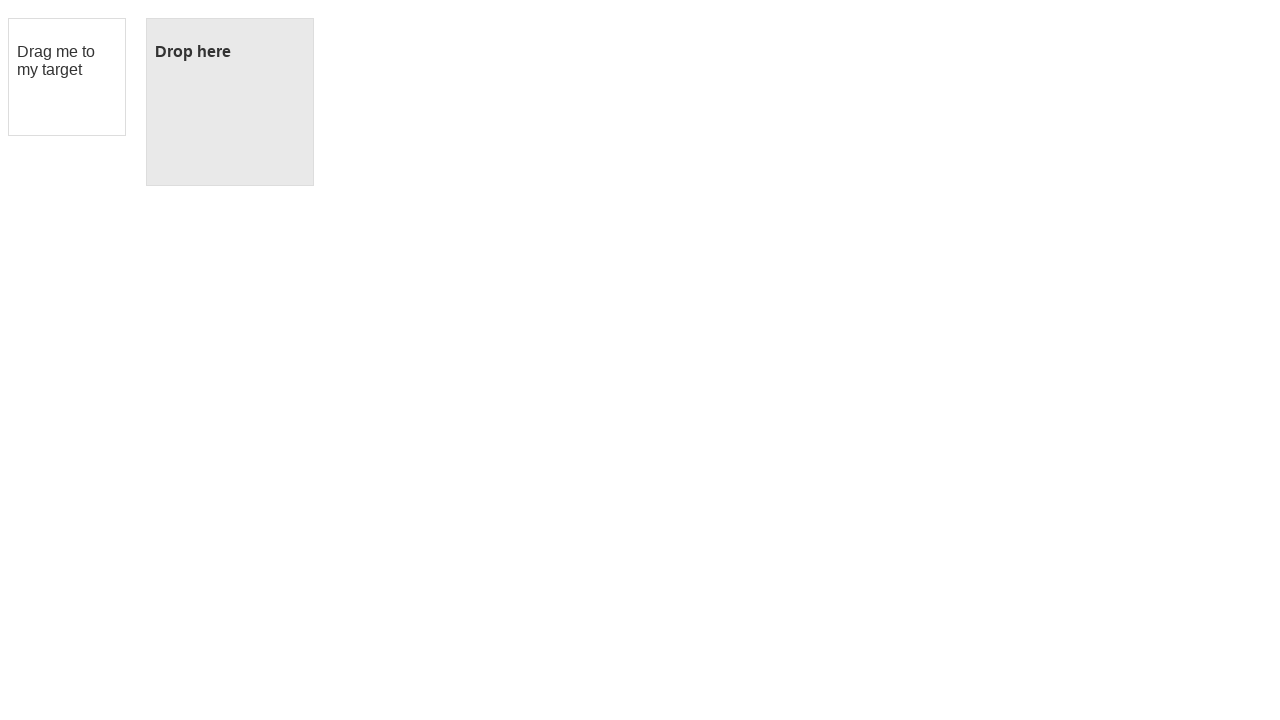

Located draggable source element
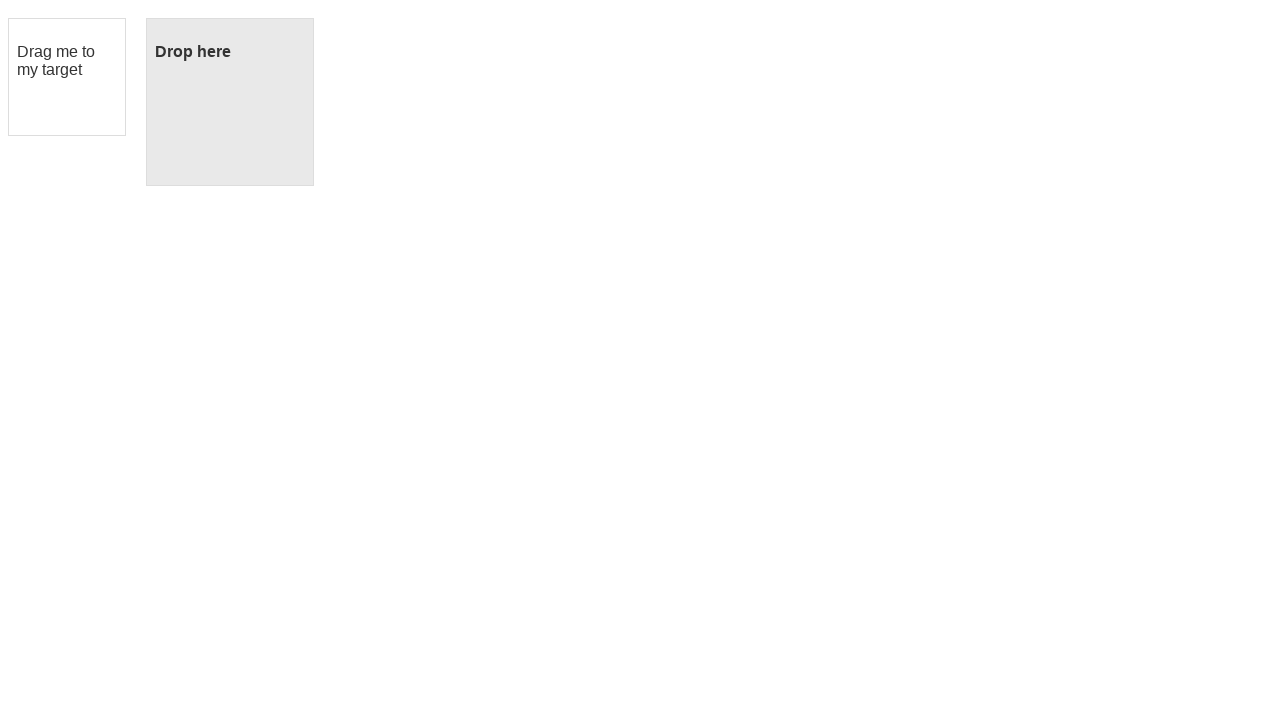

Located droppable target element
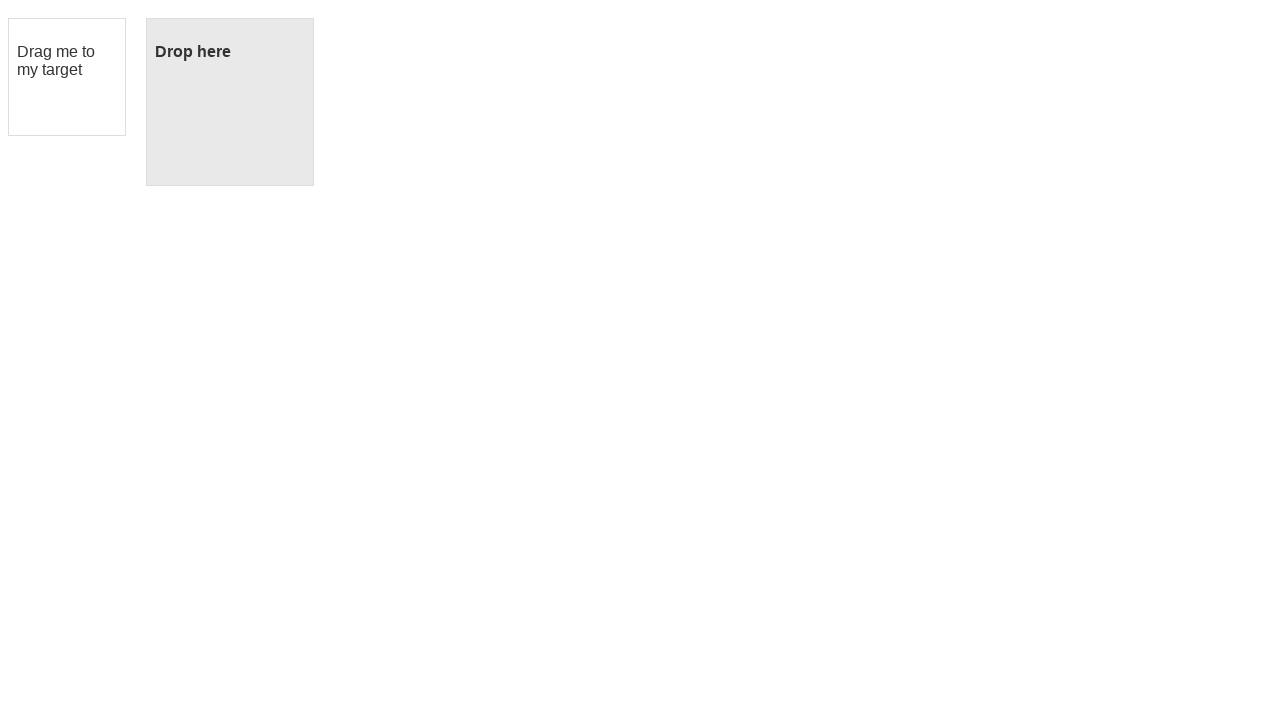

Dragged draggable element and dropped it onto droppable target at (230, 102)
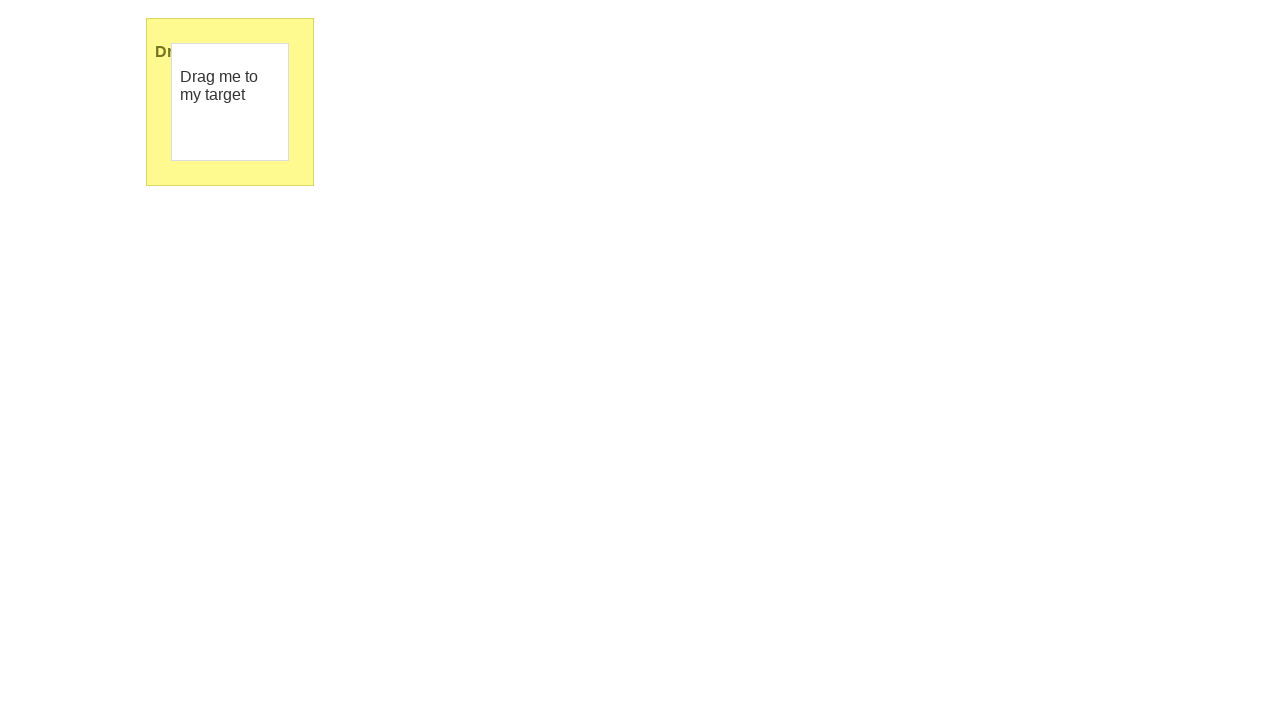

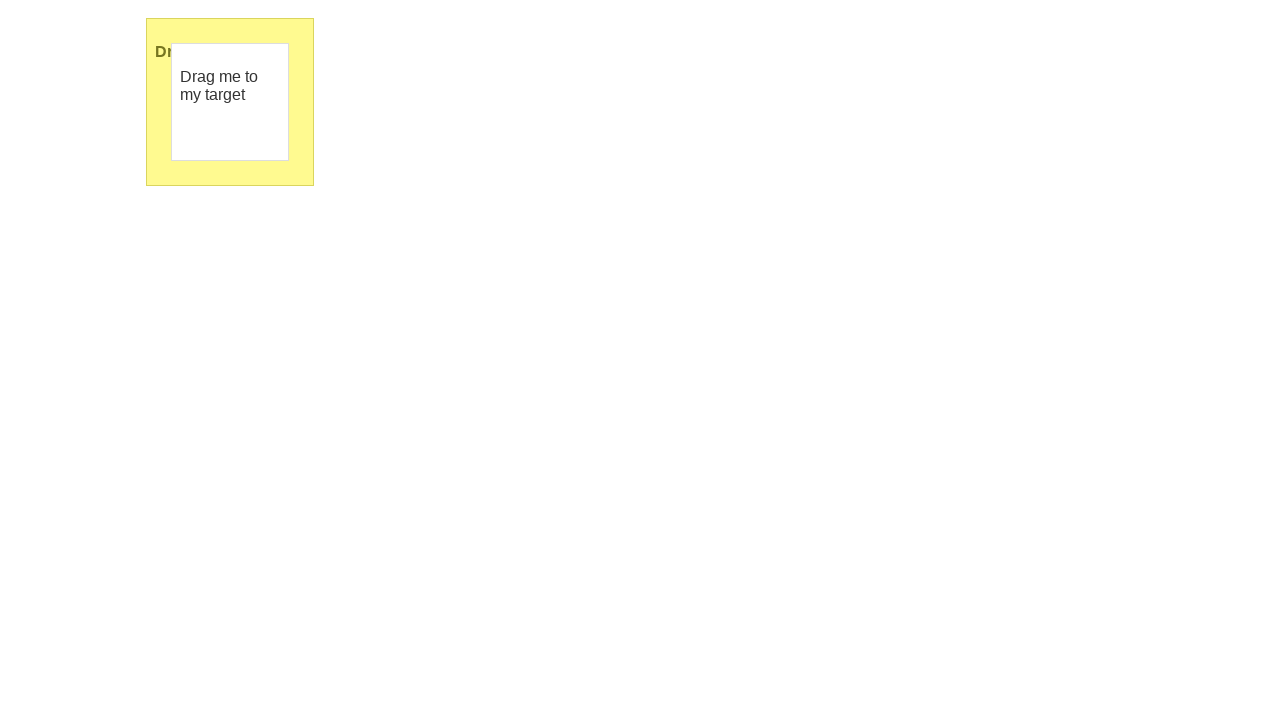